Navigates to webkit.org and clicks on a link containing "web browser engine" text, then opens a popup window to example.com

Starting URL: https://webkit.org

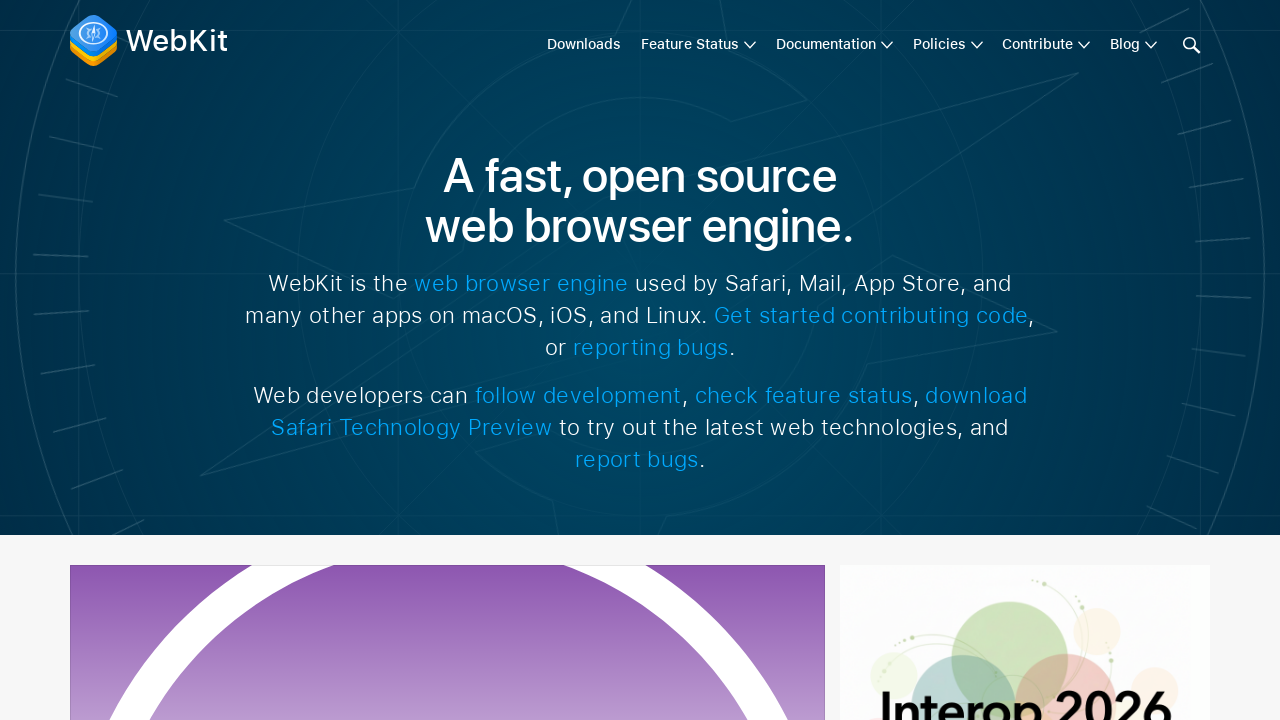

Navigated to https://webkit.org
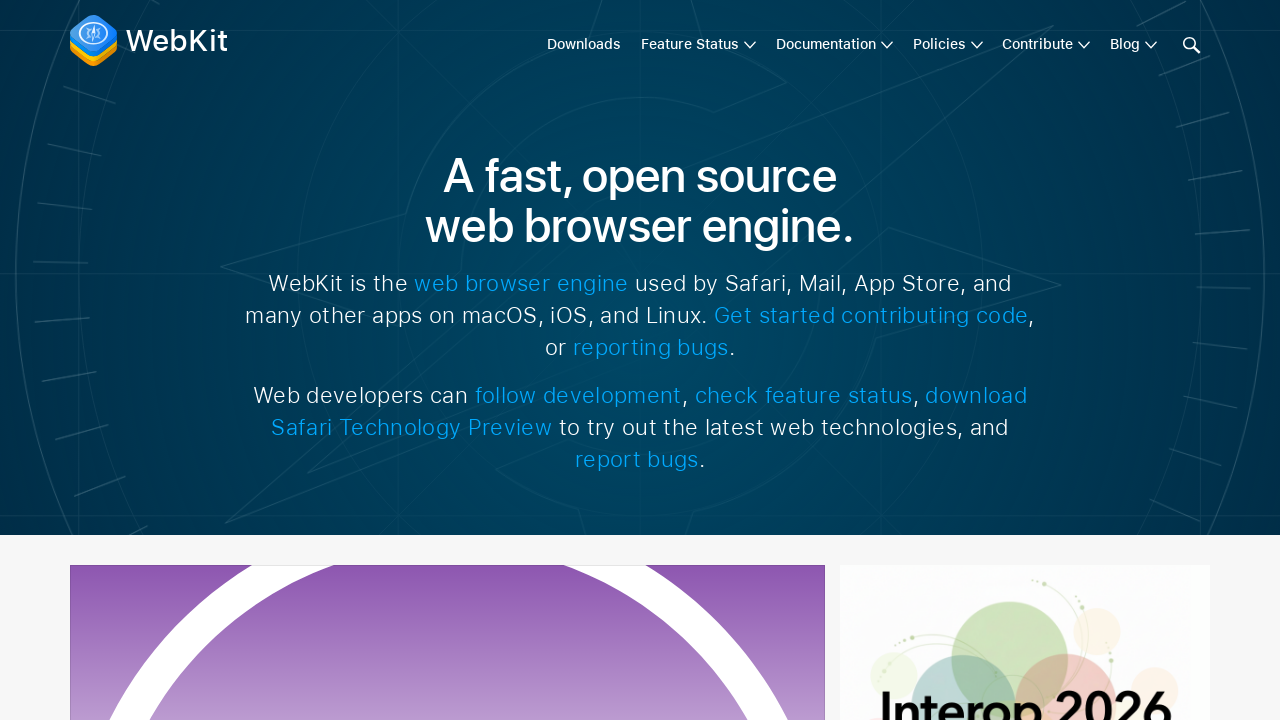

Clicked on link containing 'web browser engine' text at (640, 200) on text=web browser engine
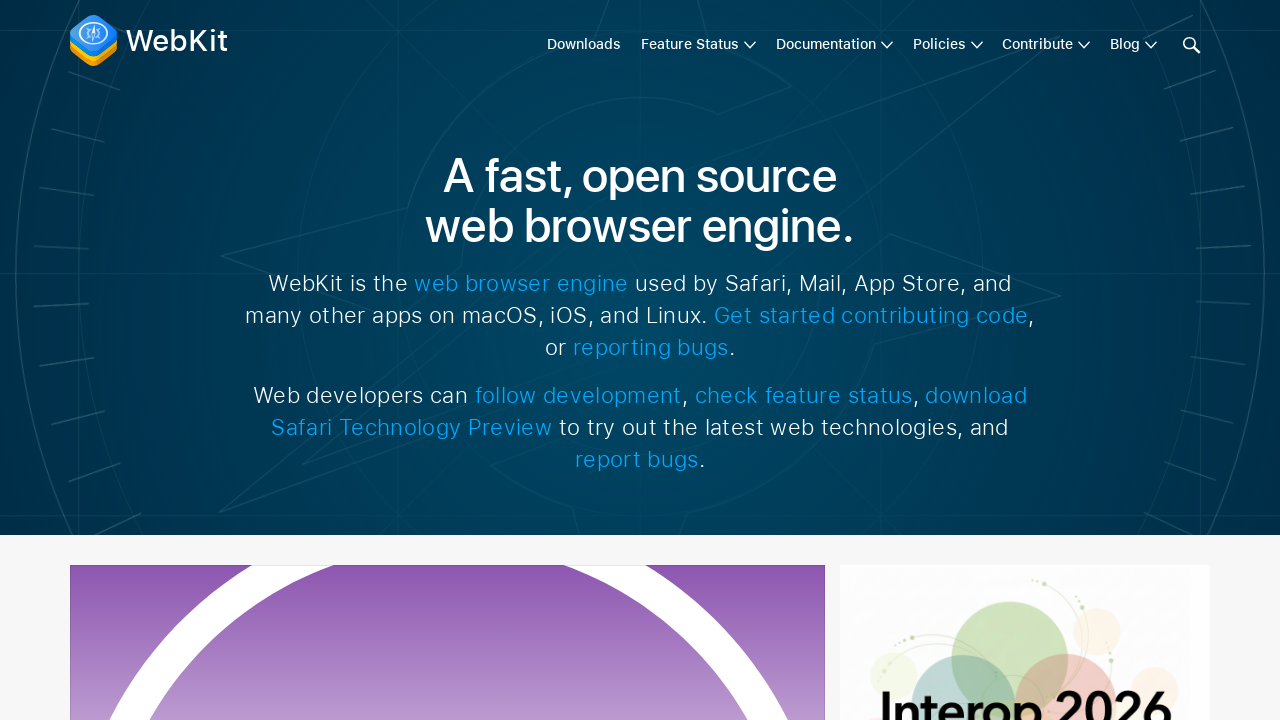

Opened popup window to example.com
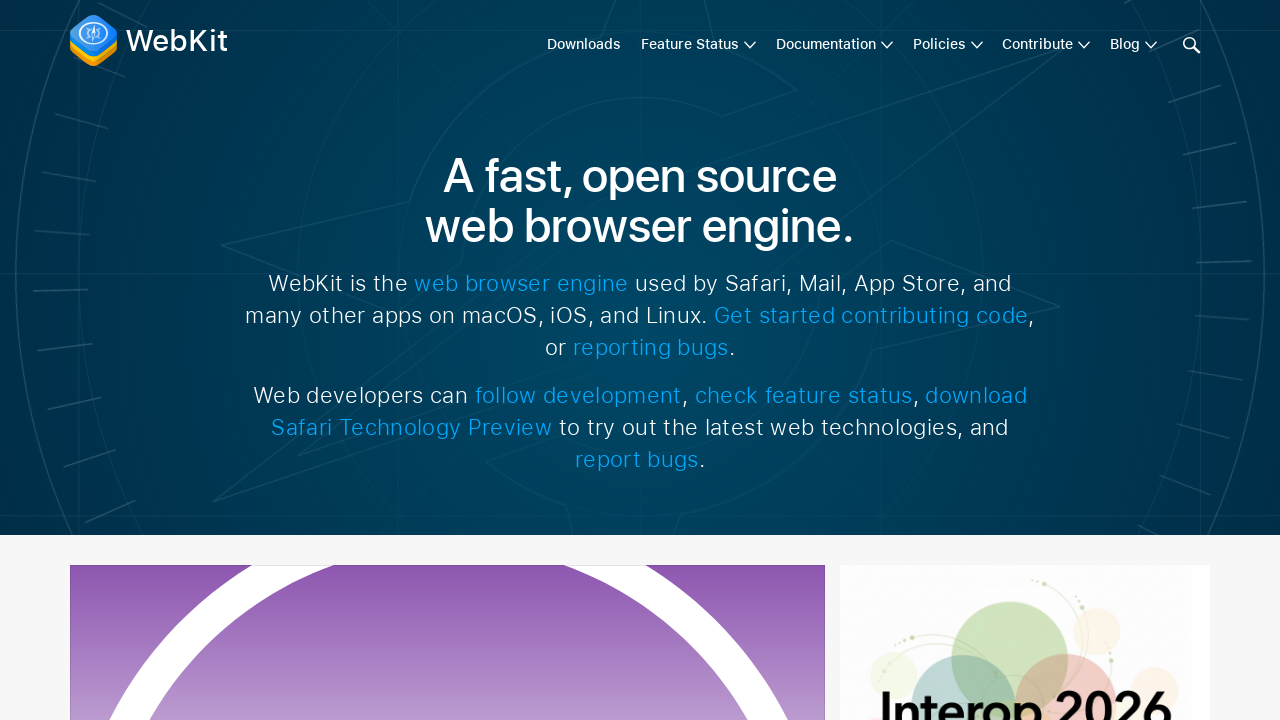

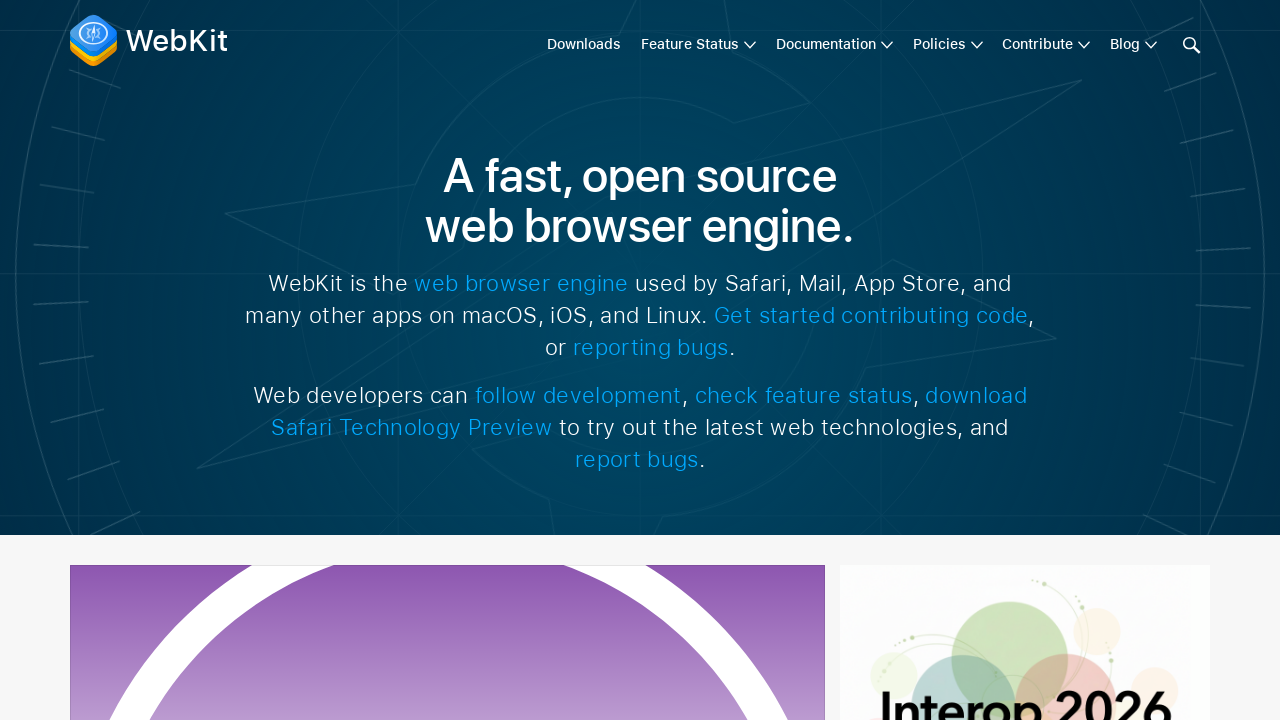